Tests normal mouse click functionality by clicking on a designated area and verifying the click type is displayed

Starting URL: https://play1.automationcamp.ir/mouse_events.html

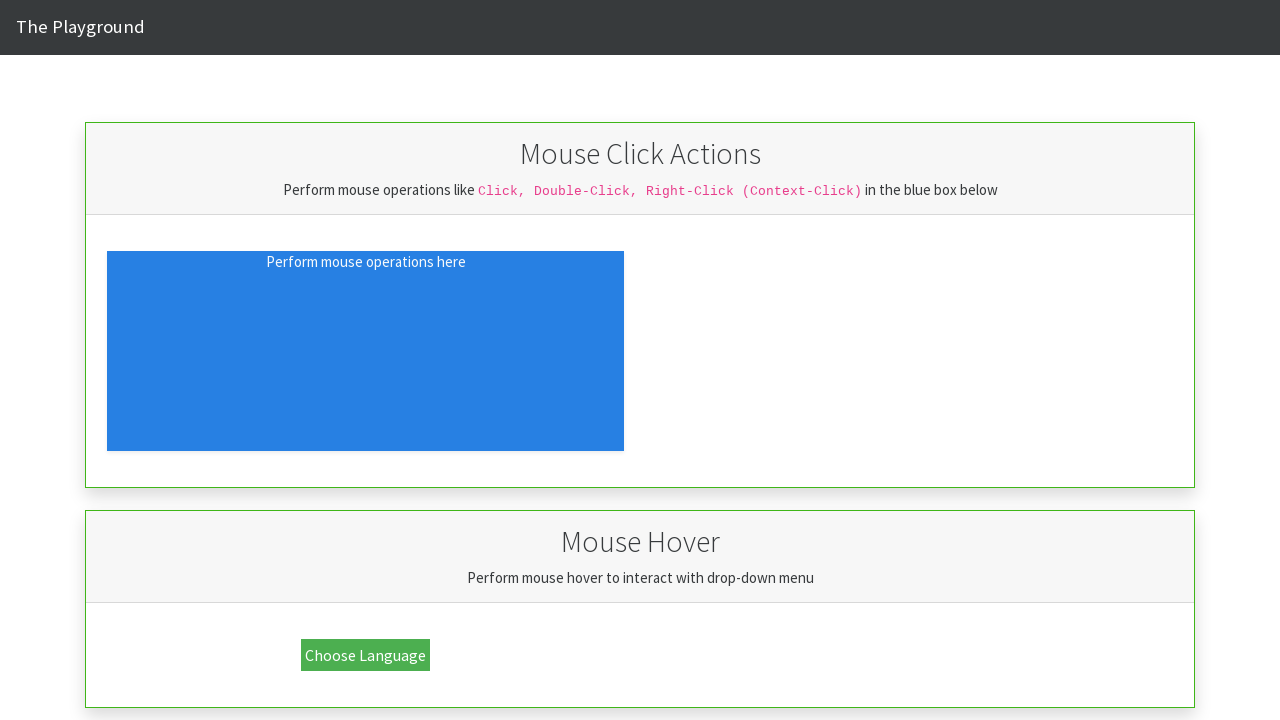

Clicked on click area using locator at (366, 351) on #click_area
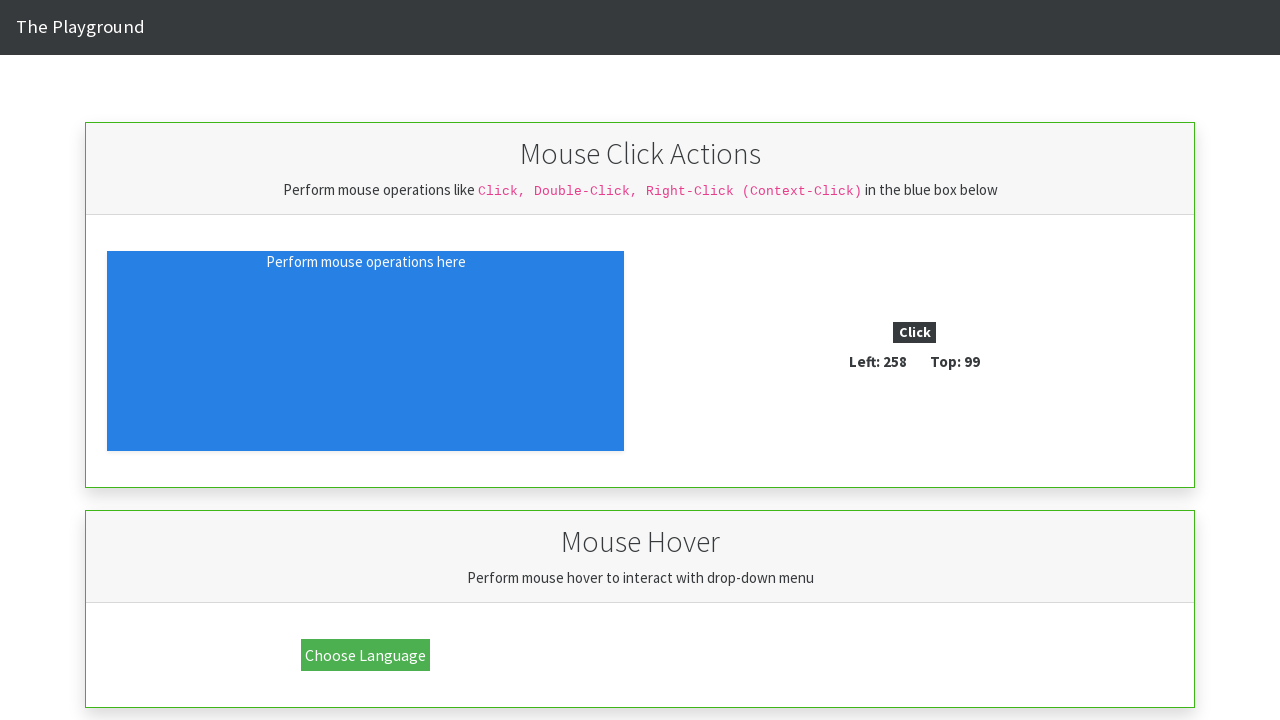

Clicked on click area again at (366, 351) on #click_area
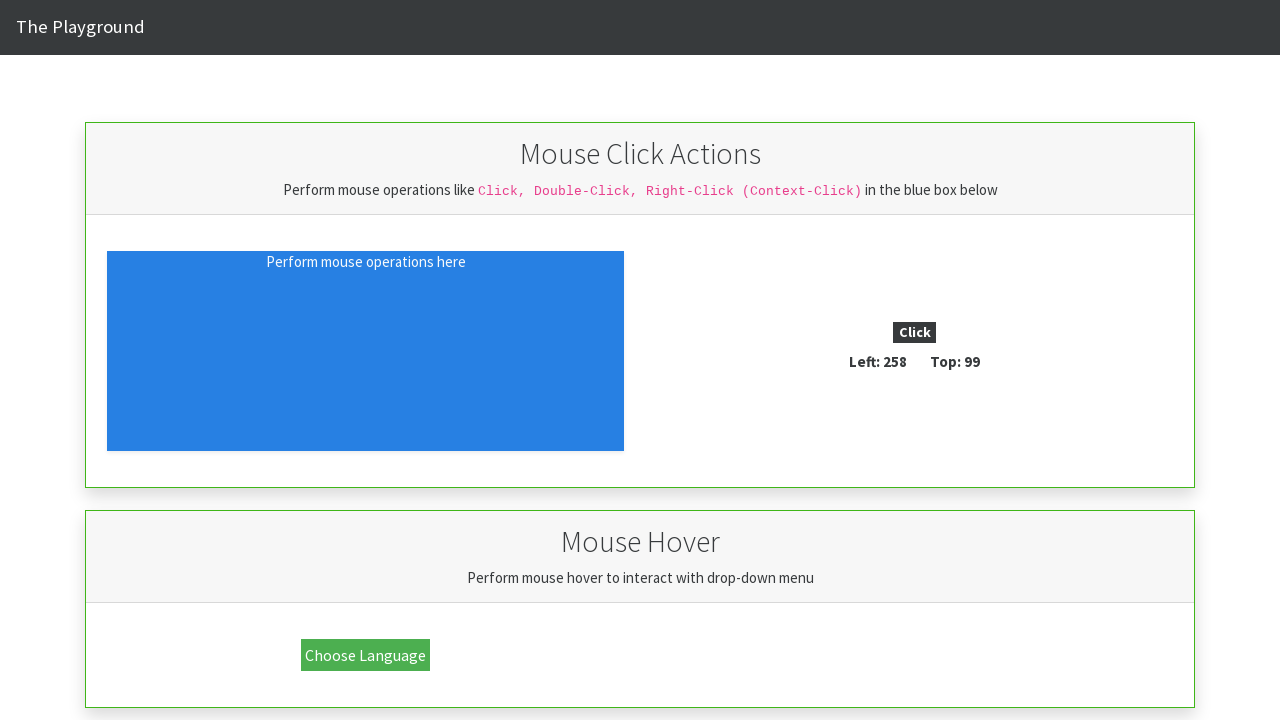

Click type element is now visible
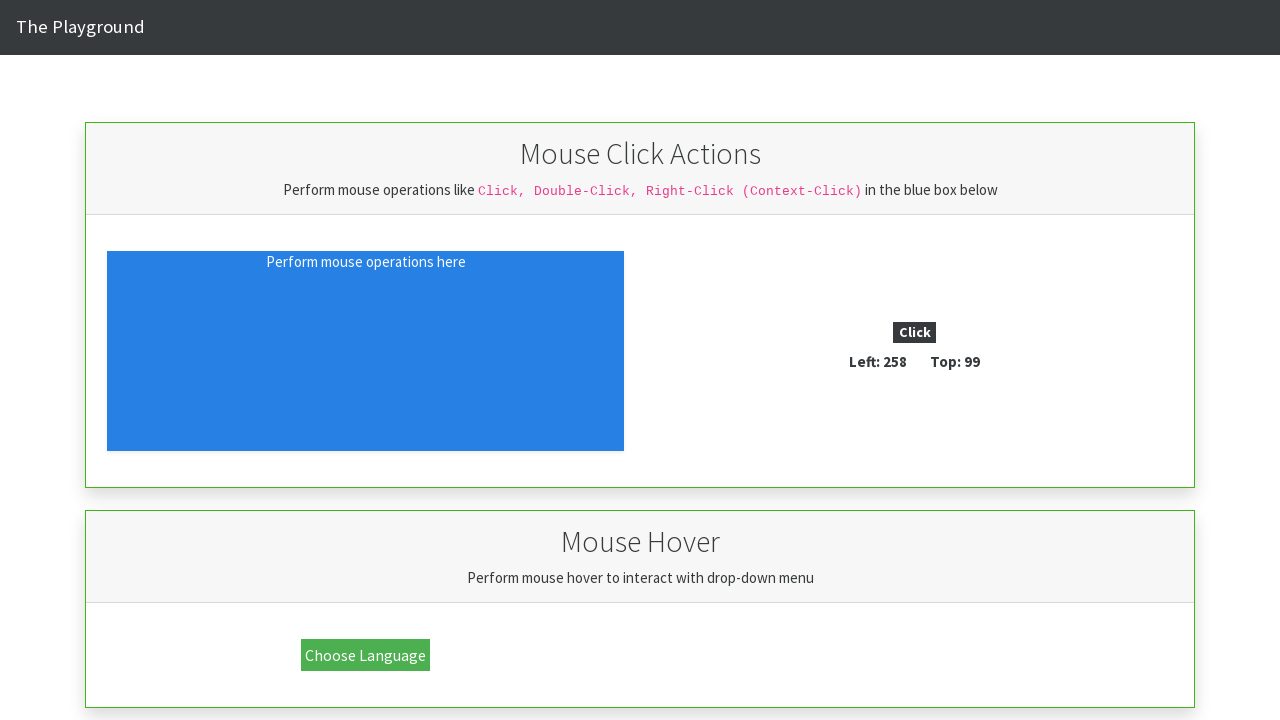

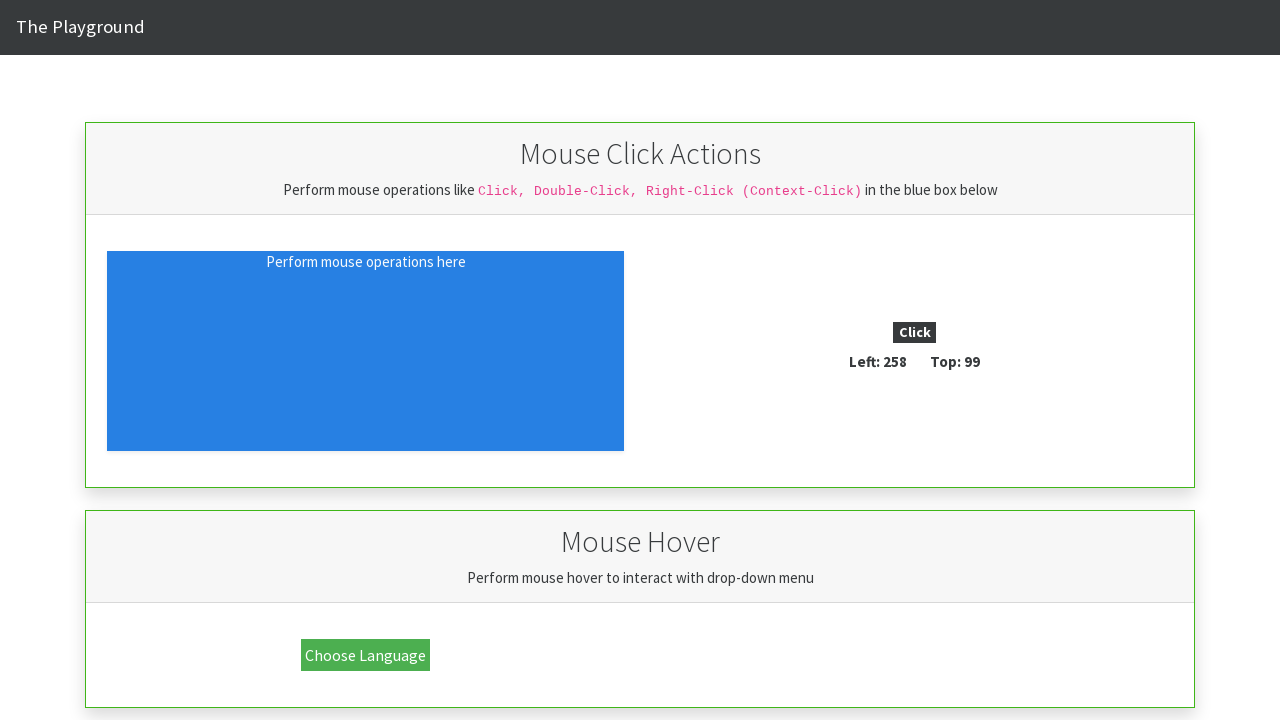